Tests calendar date picker functionality by navigating through year and month views to select a specific date (June 15, 2027), then verifies the selected date values are correctly displayed in the input fields.

Starting URL: https://rahulshettyacademy.com/seleniumPractise/#/offers

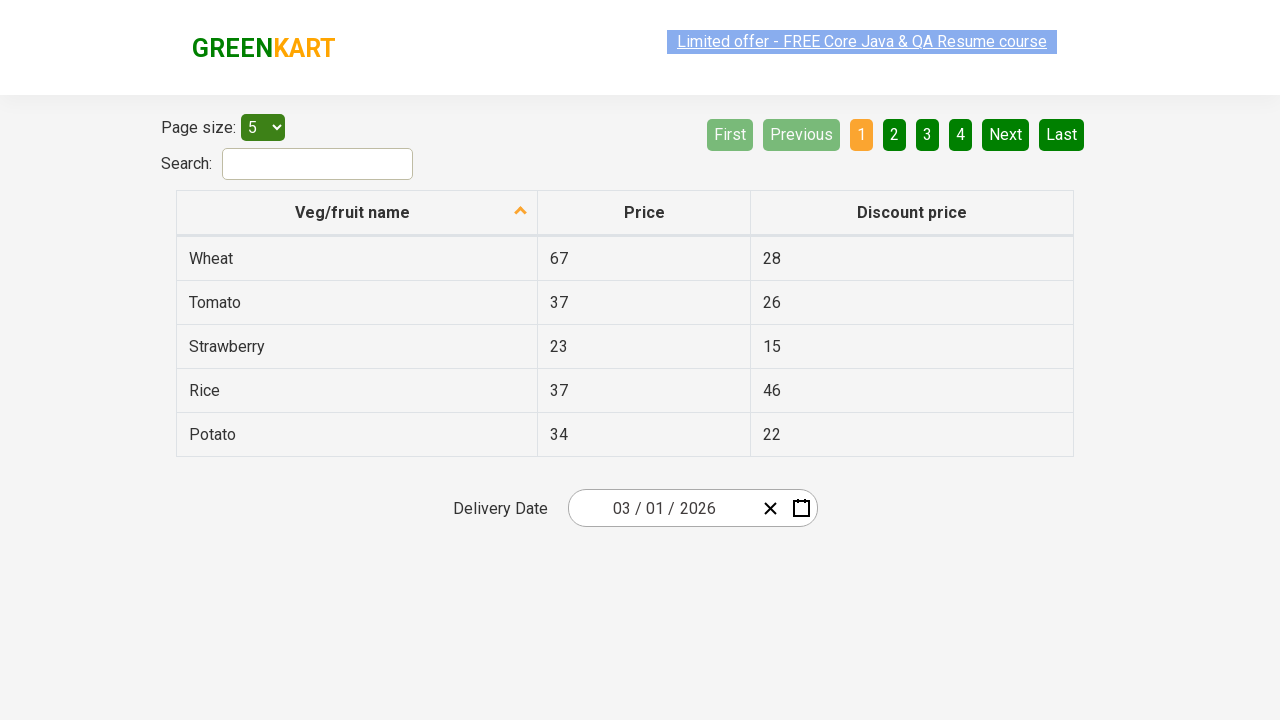

Clicked date picker input group to open calendar at (662, 508) on .react-date-picker__inputGroup
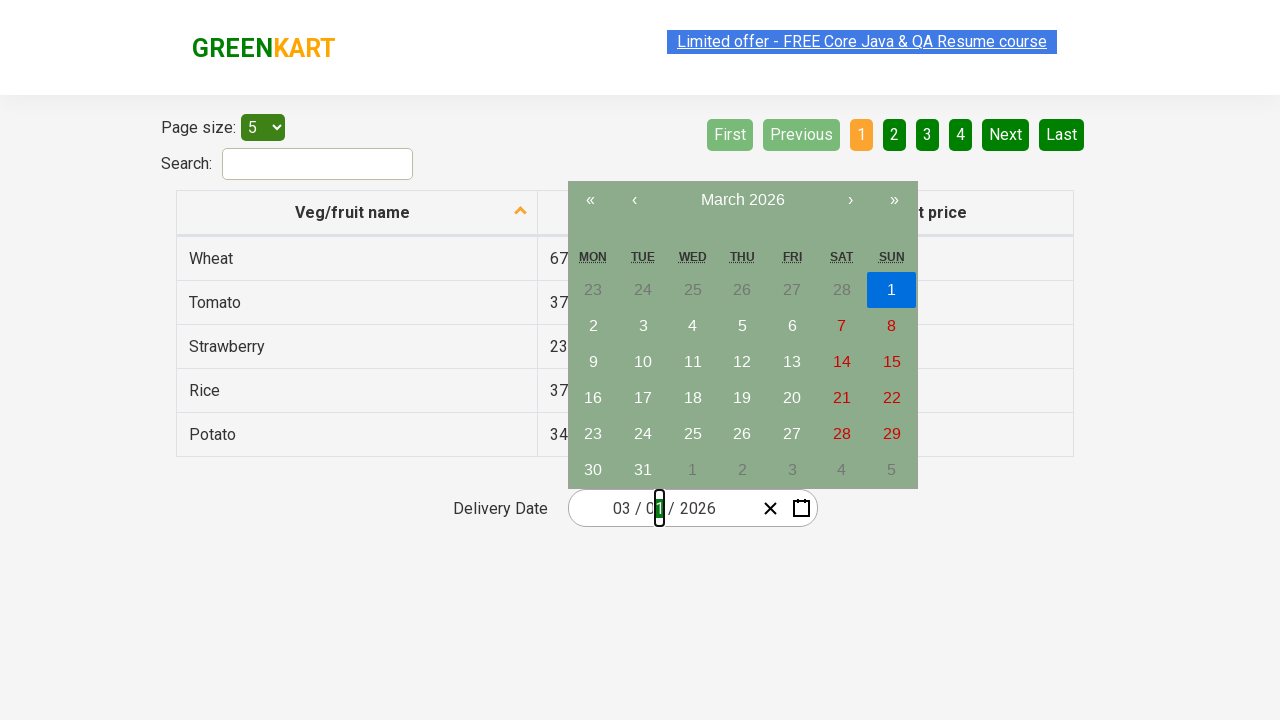

Clicked navigation label to switch to month view at (742, 200) on .react-calendar__navigation__label
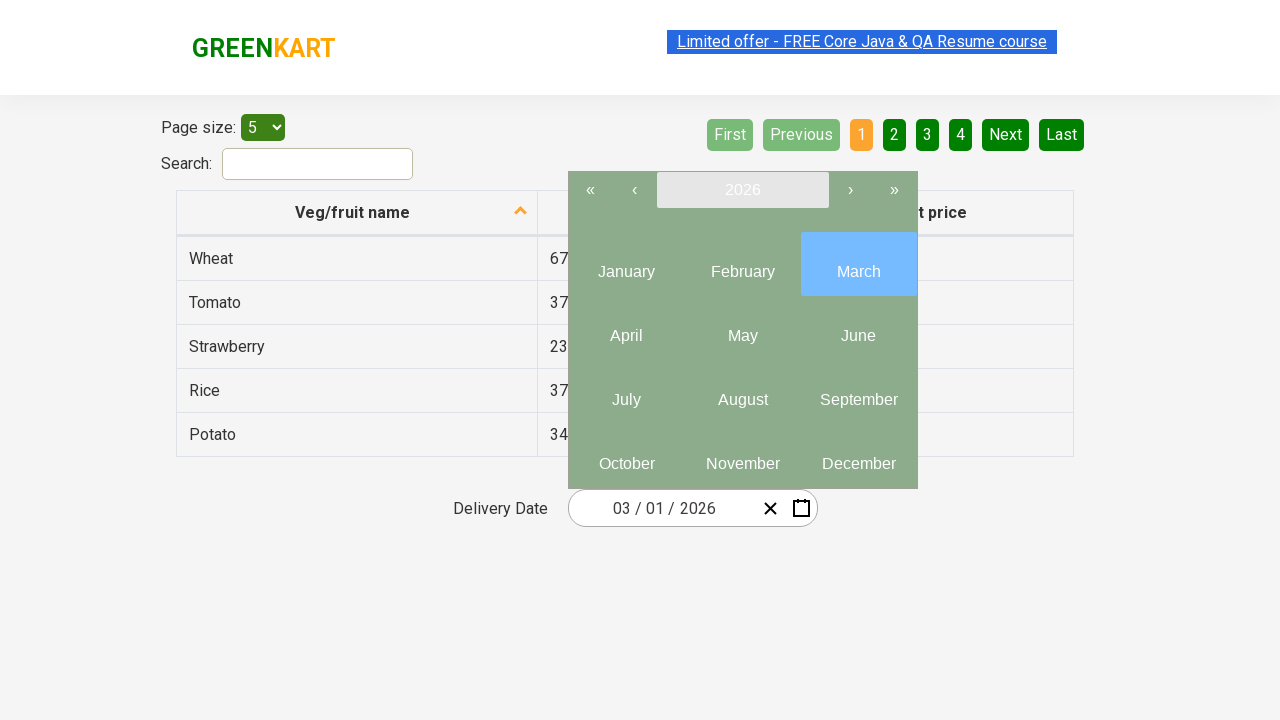

Clicked navigation label again to switch to year view at (742, 190) on .react-calendar__navigation__label
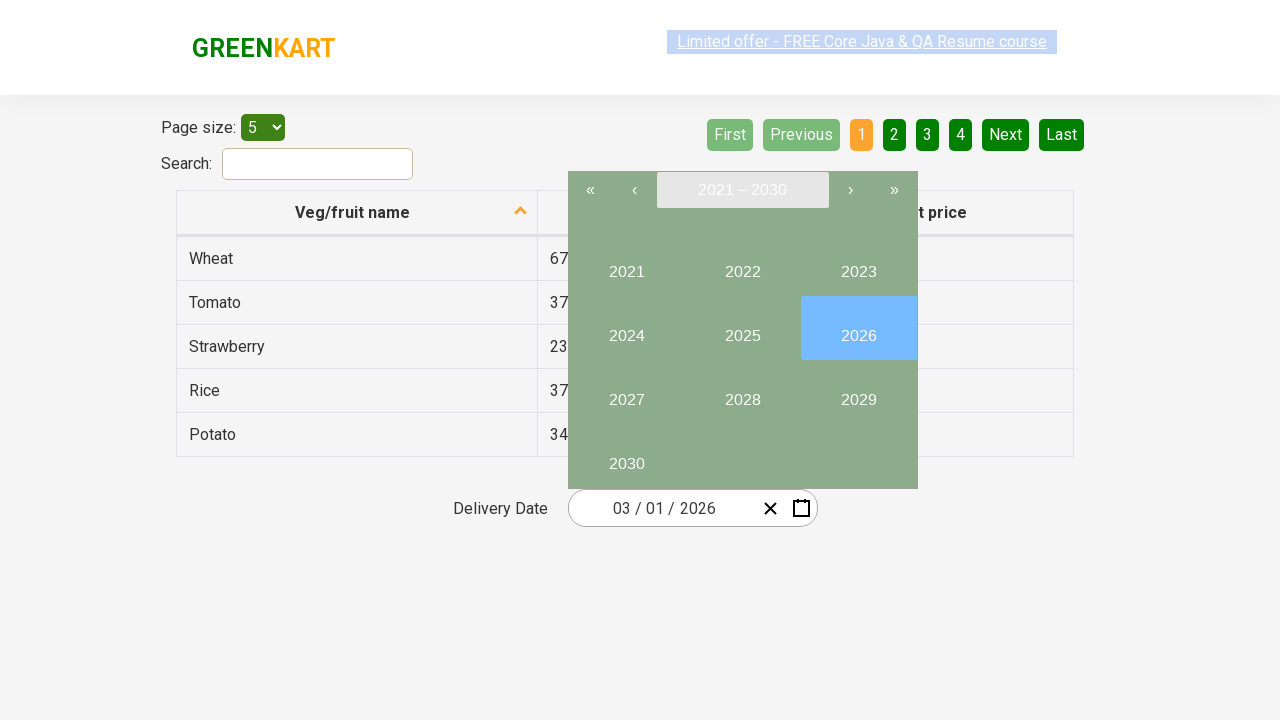

Selected year 2027 at (626, 392) on //button[text()='2027']
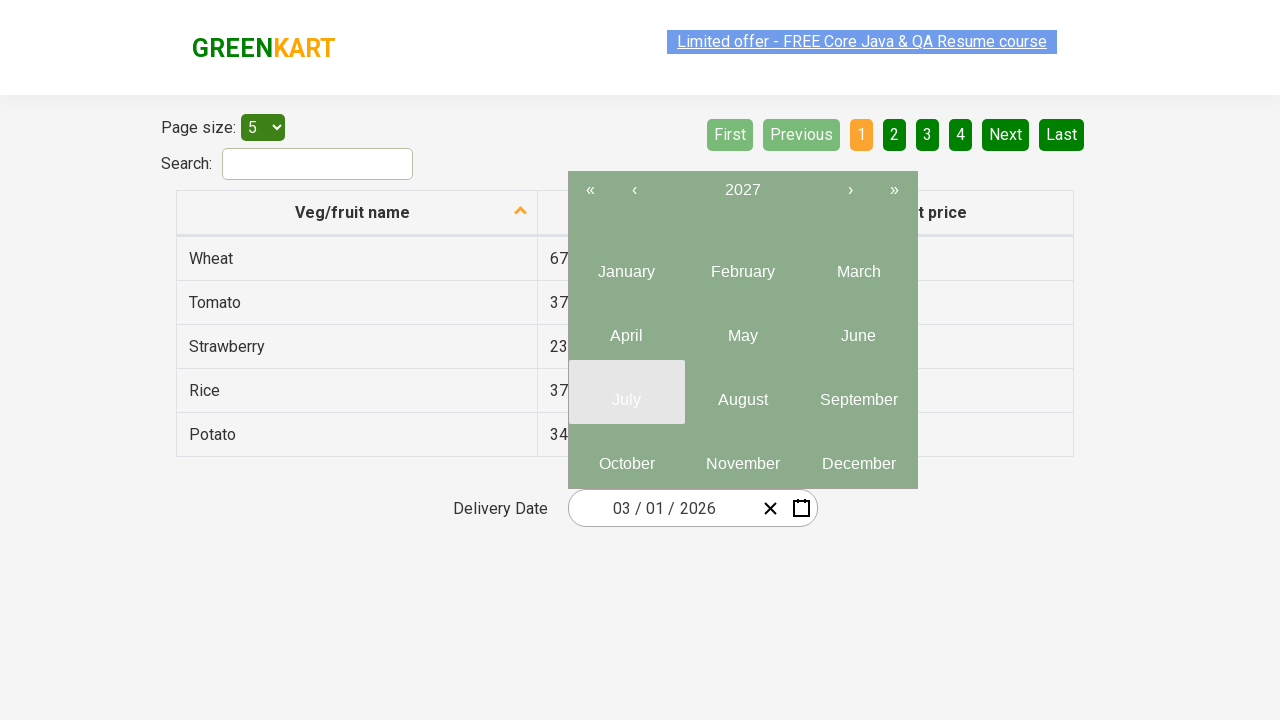

Selected month 6 (June) at (858, 328) on .react-calendar__year-view__months__month >> nth=5
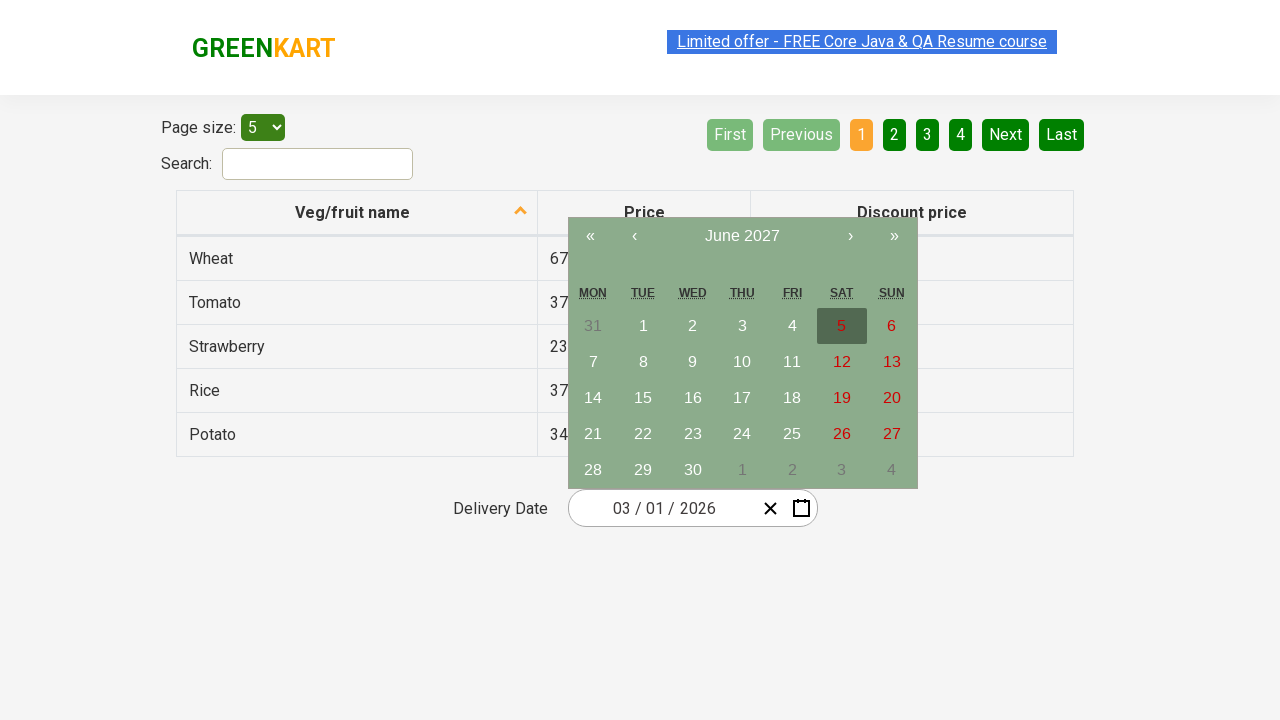

Selected date 15 at (643, 398) on //abbr[text()='15']
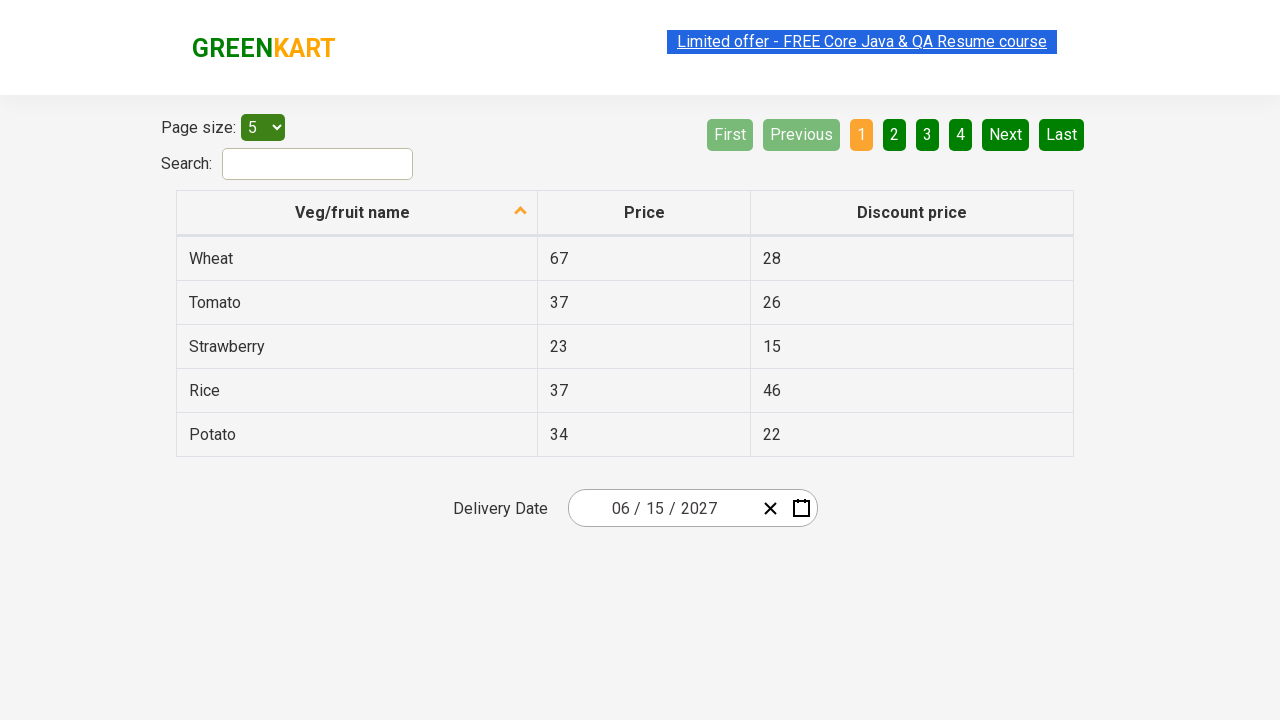

Verified date inputs were updated with selected date (June 15, 2027)
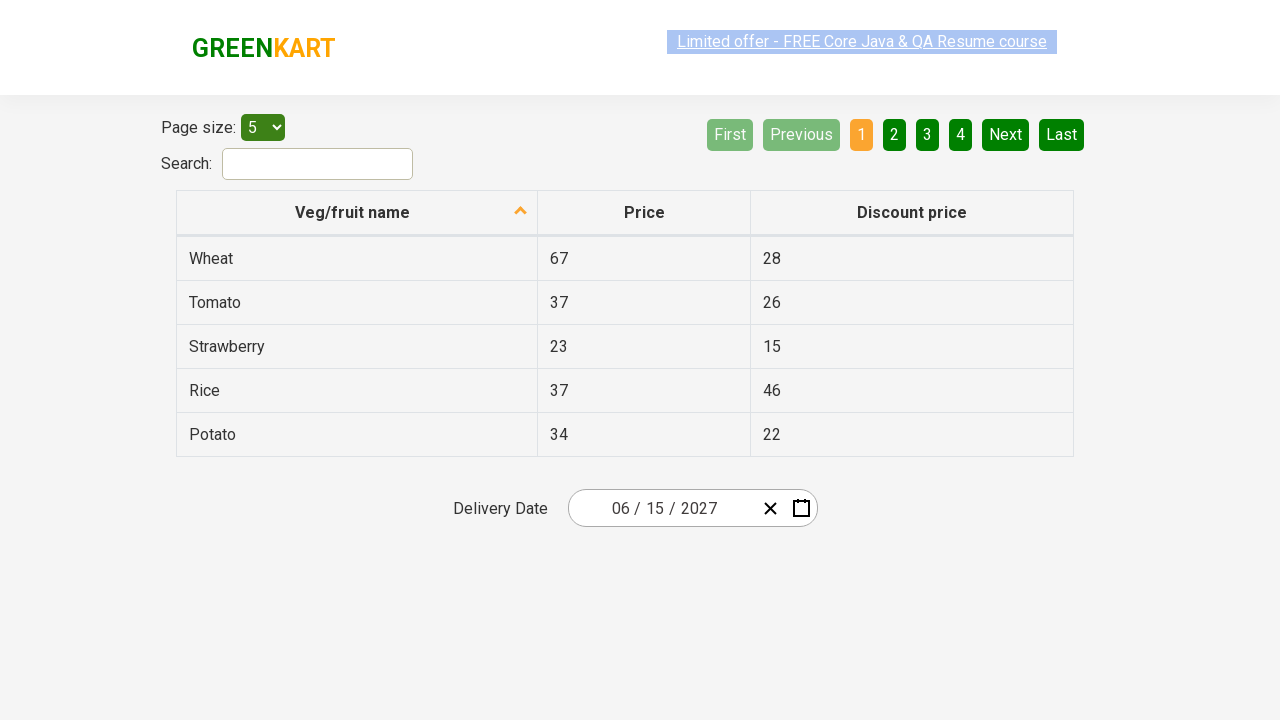

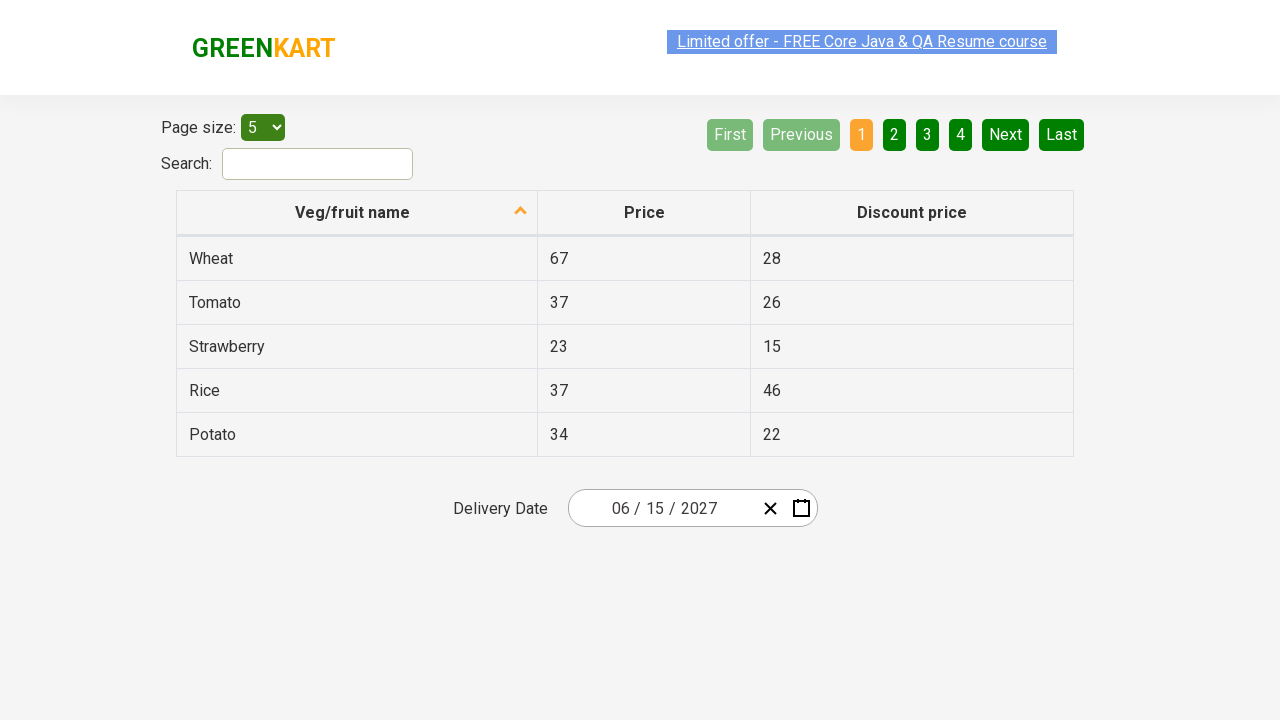